Tests dynamic loading functionality by clicking a button and verifying that content loads correctly

Starting URL: https://automationfc.github.io/dynamic-loading/

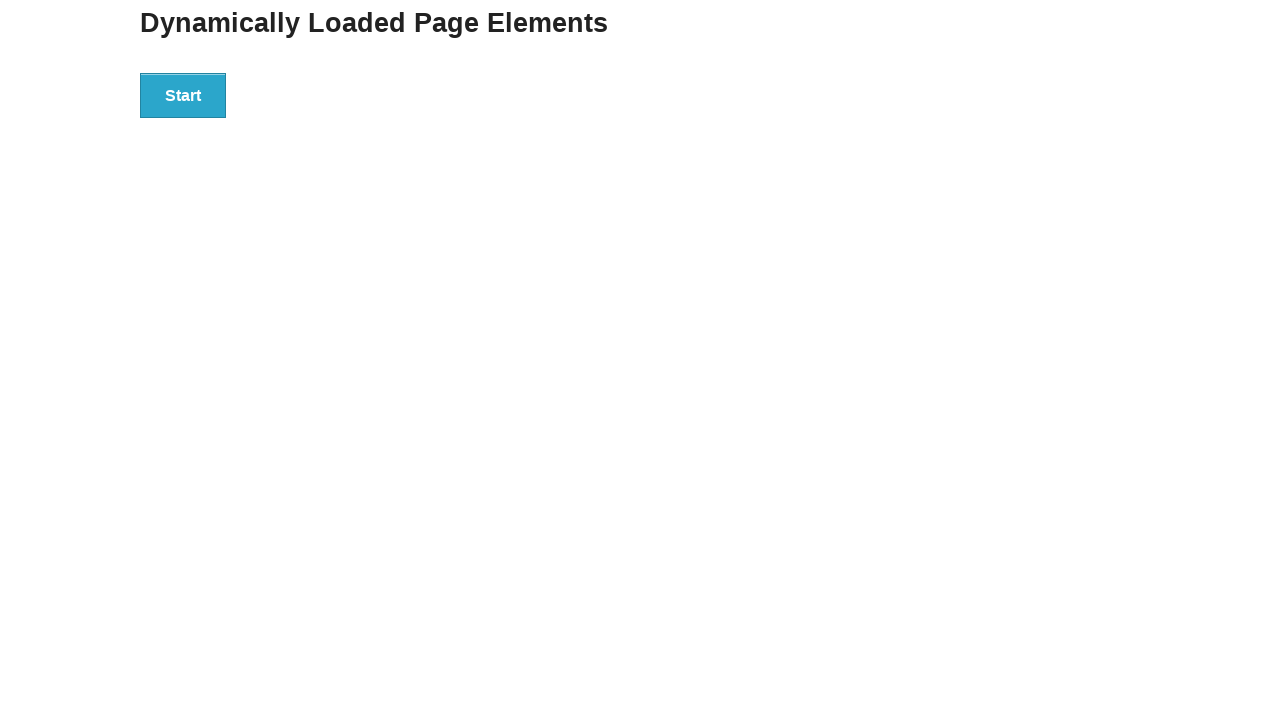

Clicked the start button to trigger dynamic loading at (183, 95) on div#start button
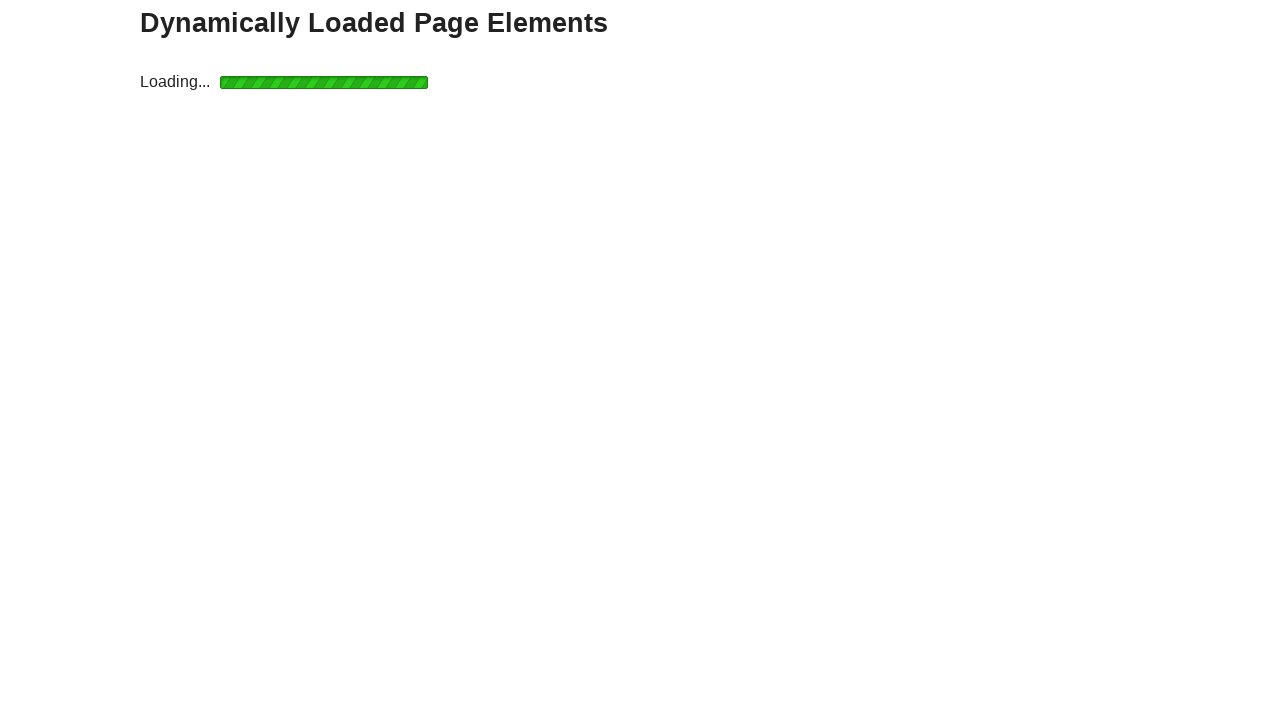

Dynamic content loaded successfully - h4 element in div#finish became visible
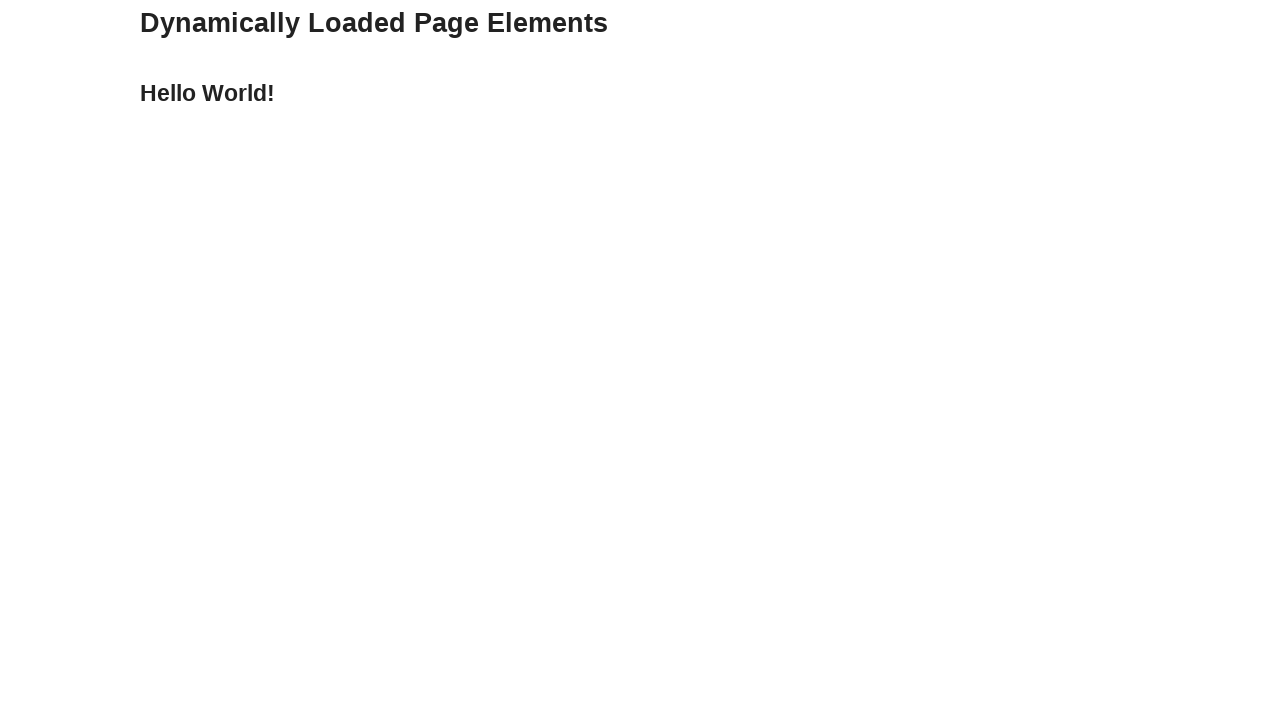

Verified that the loaded content displays 'Hello World!' as expected
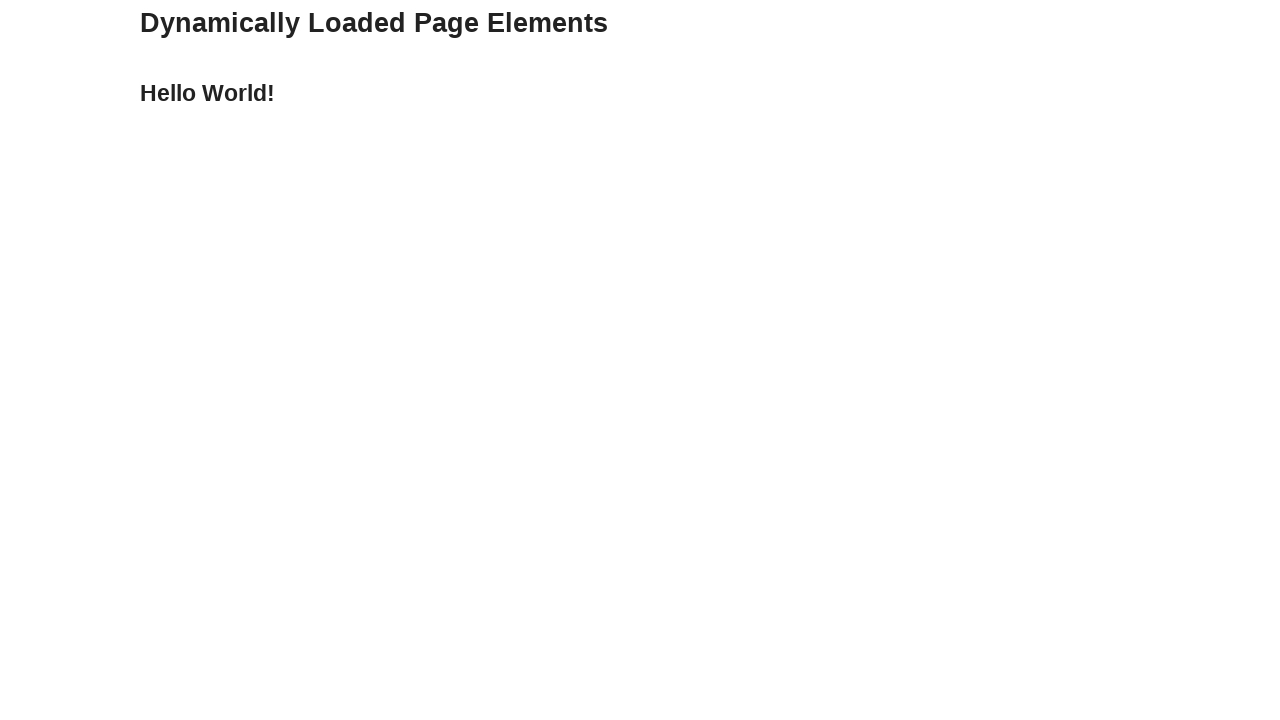

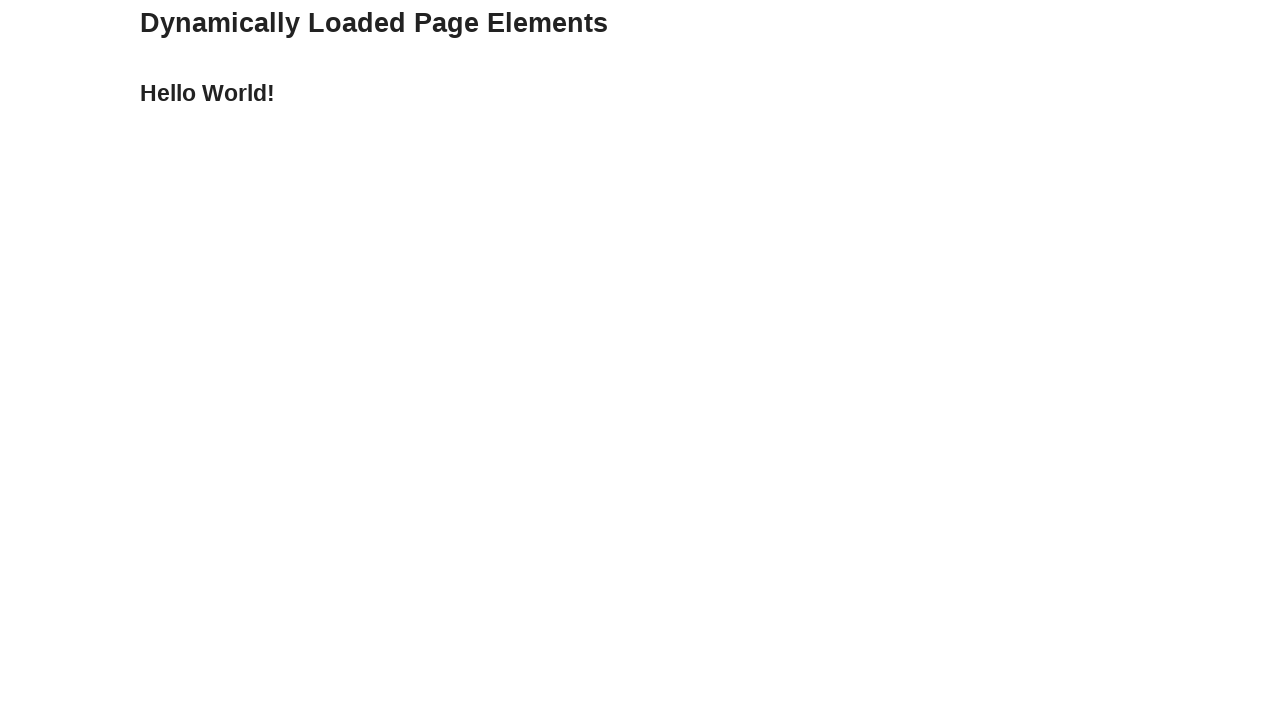